Navigates to Setopati cricket news page and verifies that article elements with titles, tags, authors, and dates are displayed on the page.

Starting URL: https://www.setopati.com/sports/cricket?page=1

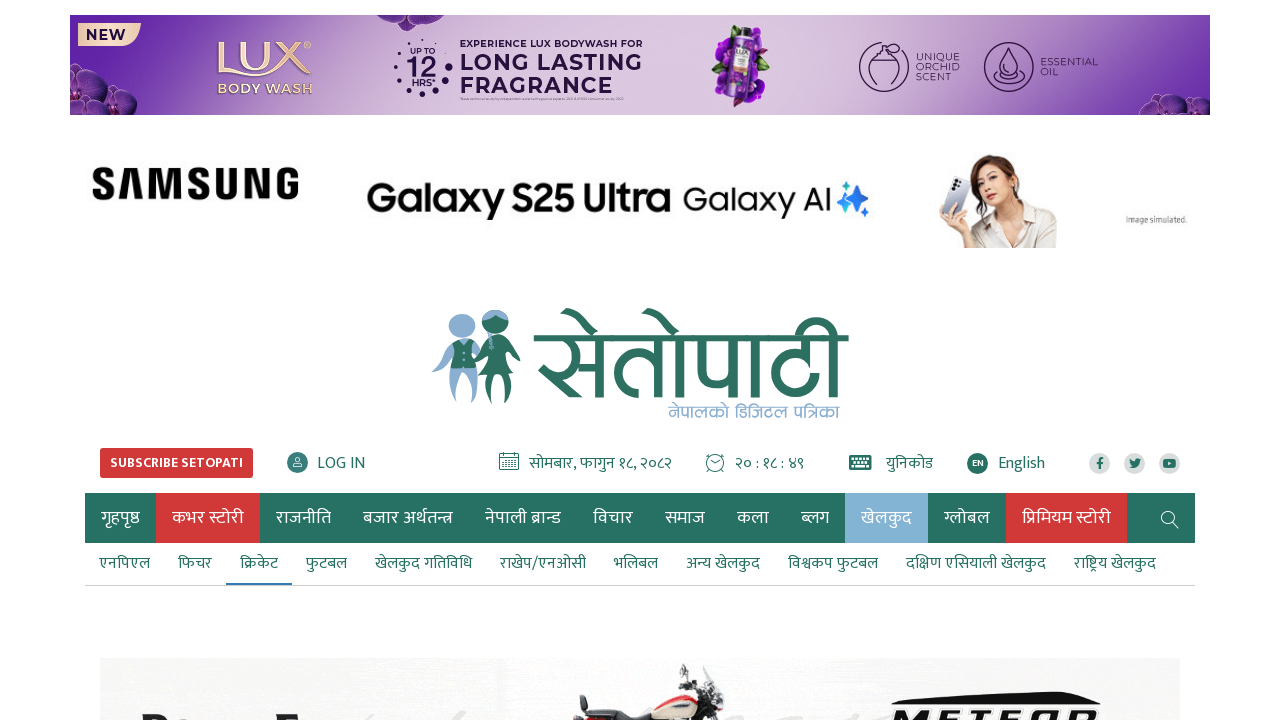

Navigated to Setopati cricket news page
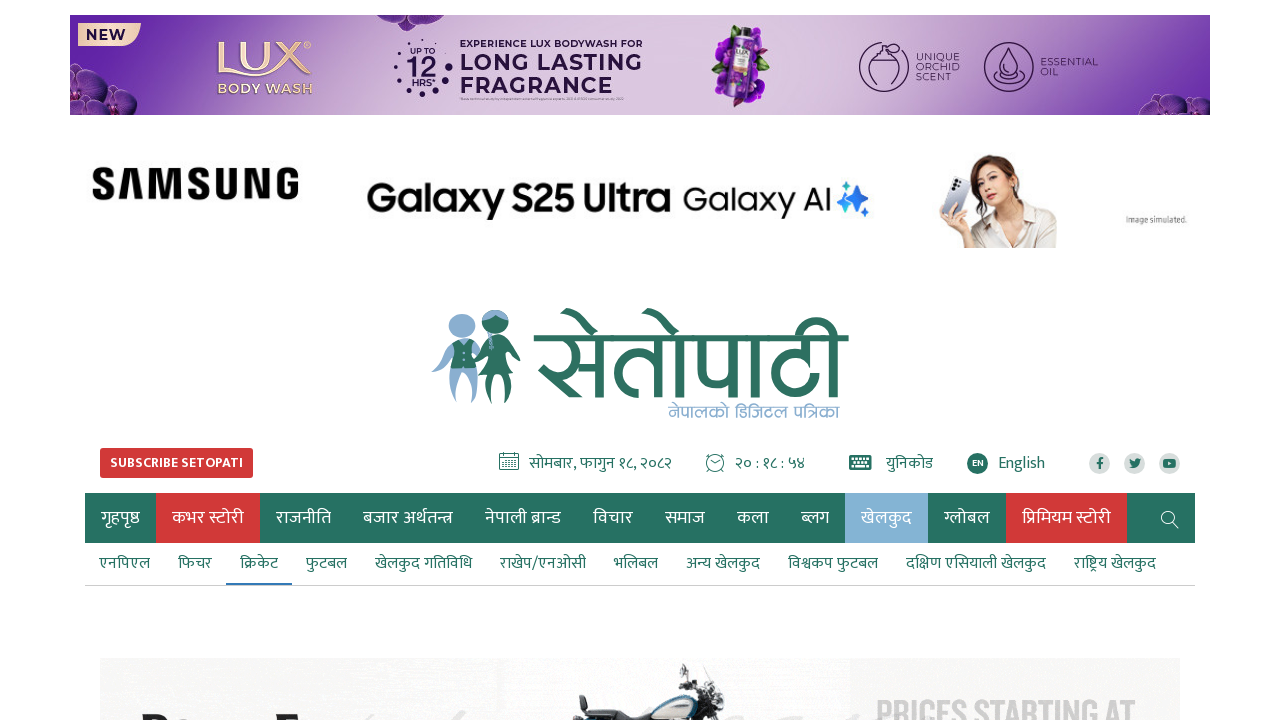

Article container elements loaded
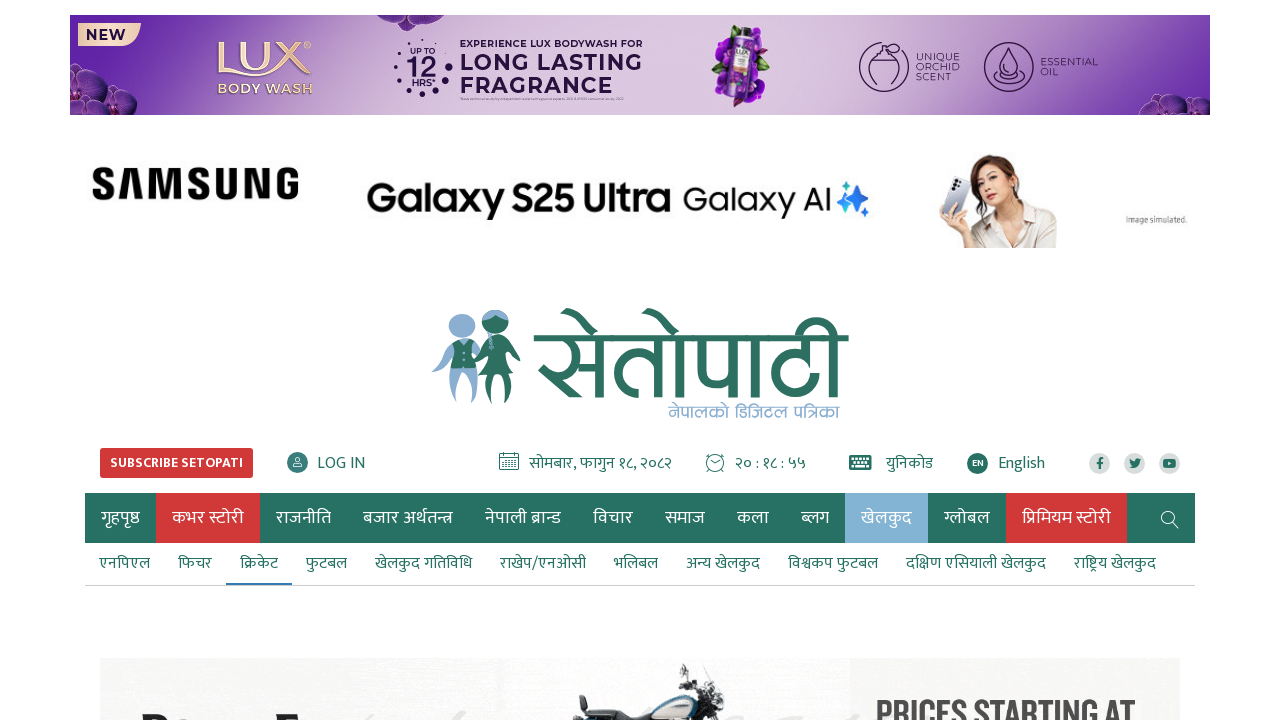

Article title elements are present
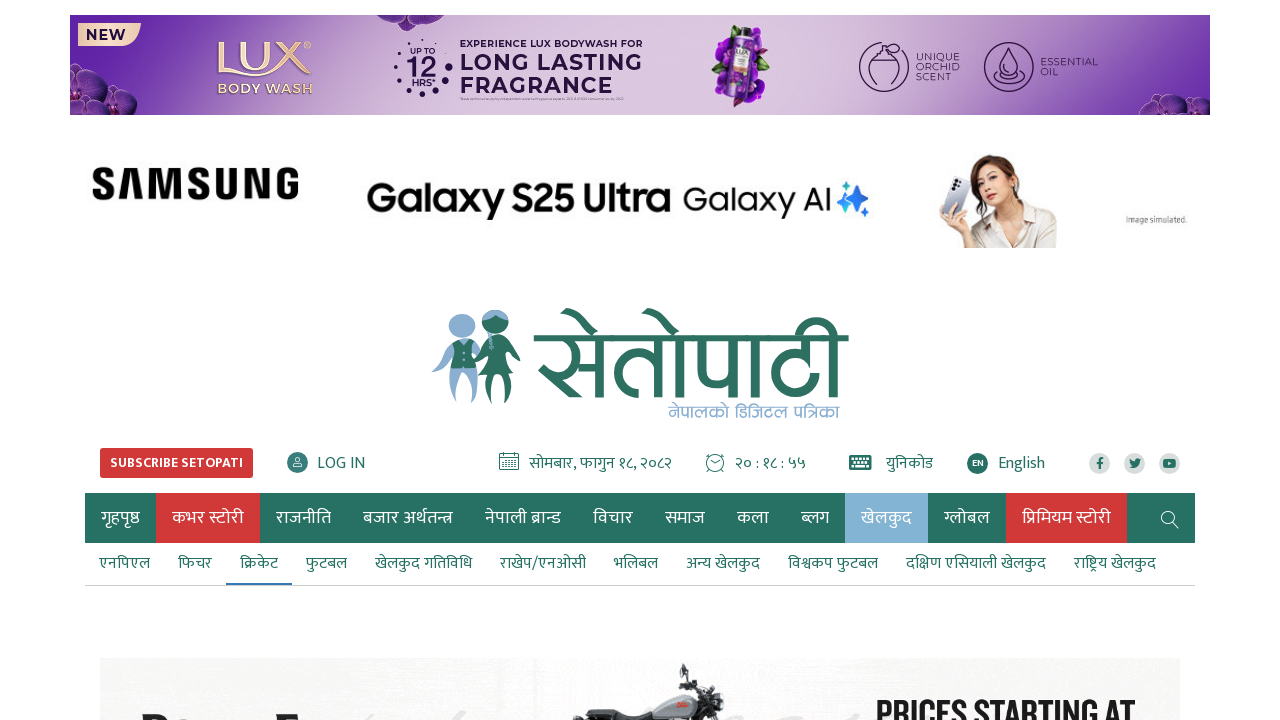

Article tag elements are present
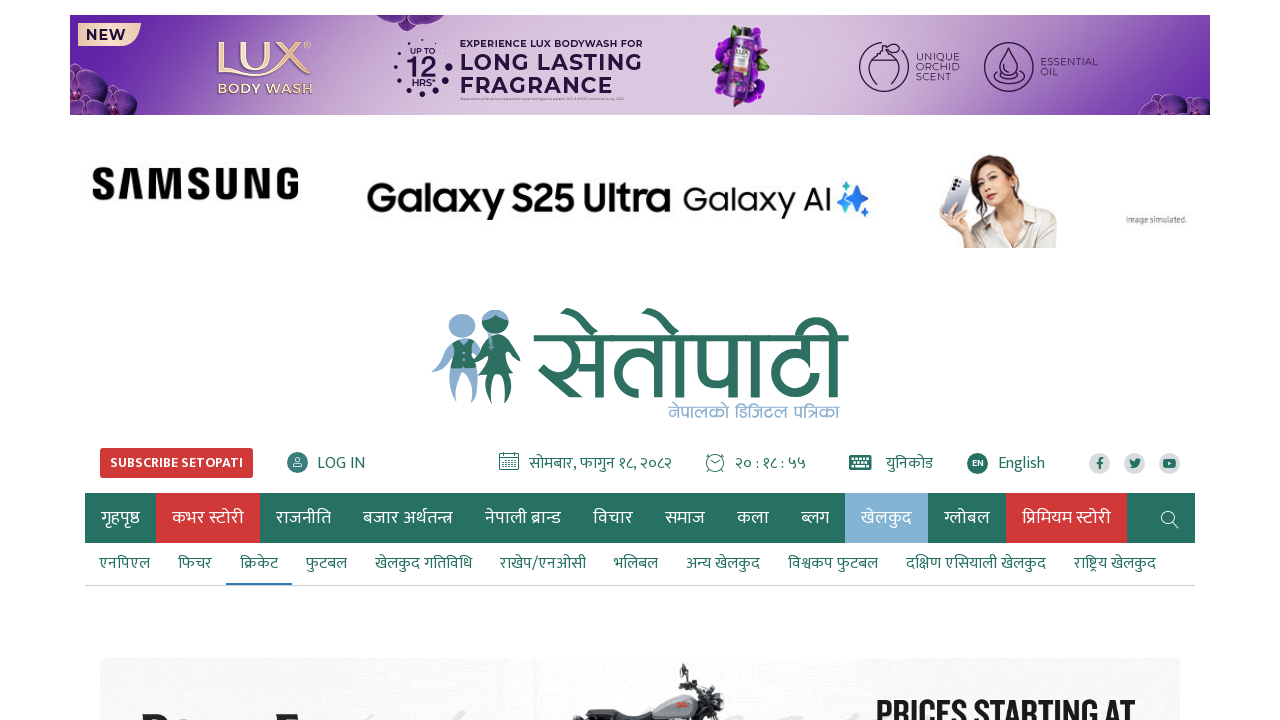

Article author elements are present
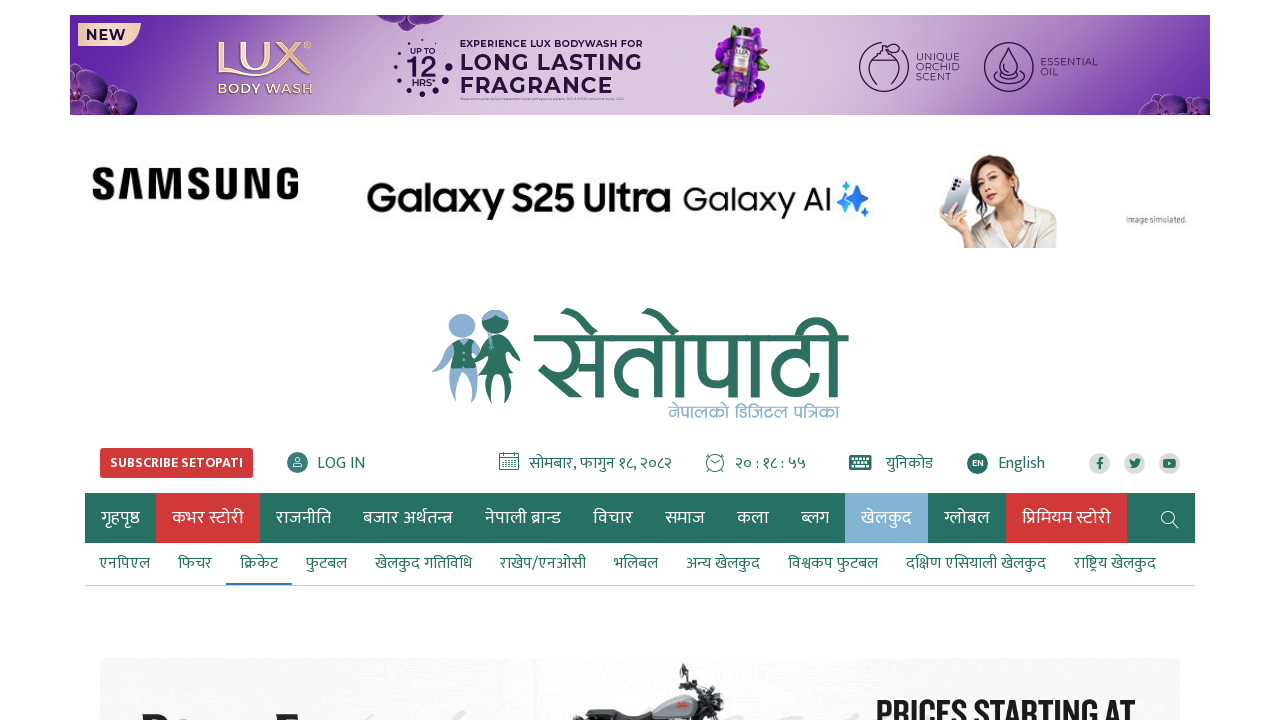

Article date/timestamp elements are present
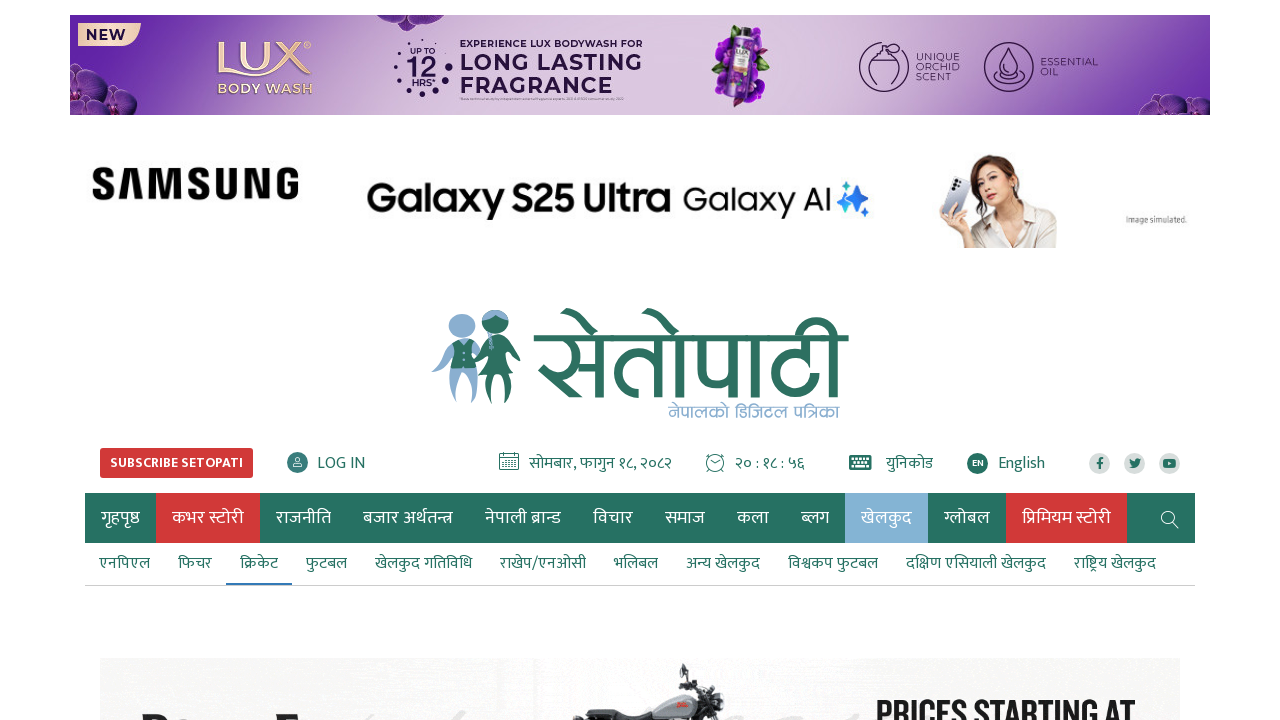

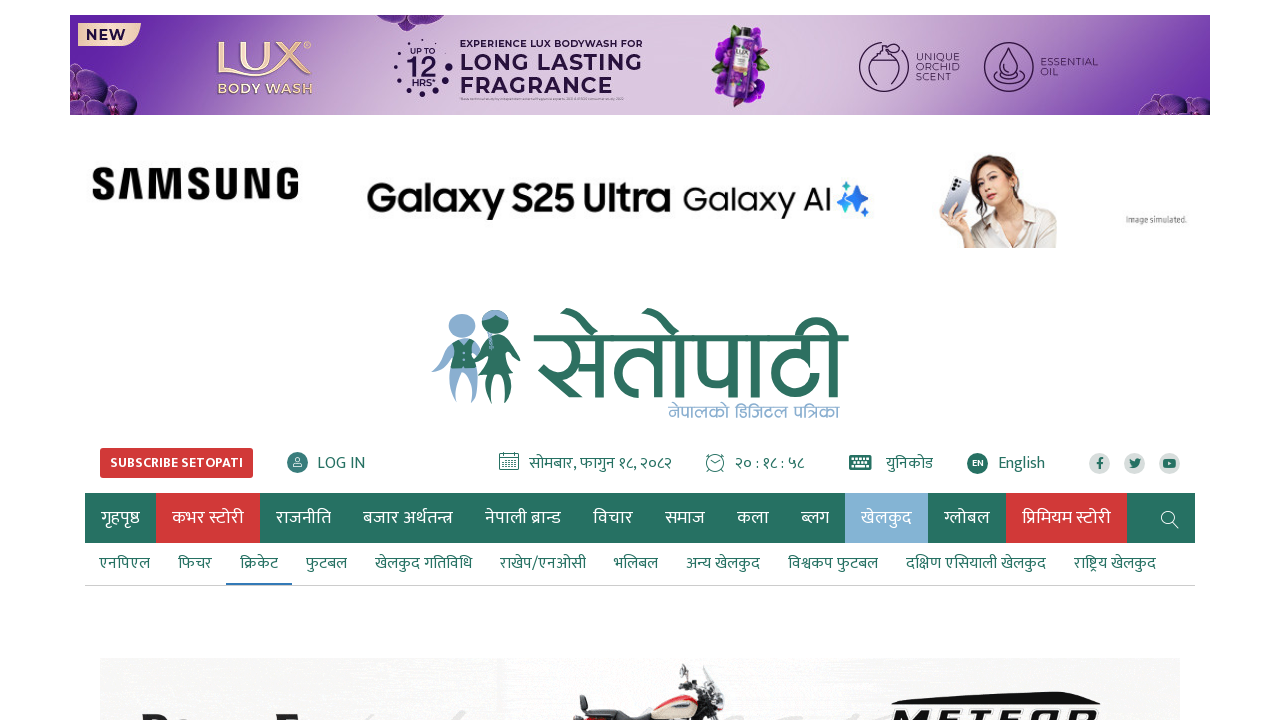